Tests that the homepage contains exactly three sliders by navigating through Shop and Home menu buttons

Starting URL: http://practice.automationtesting.in/

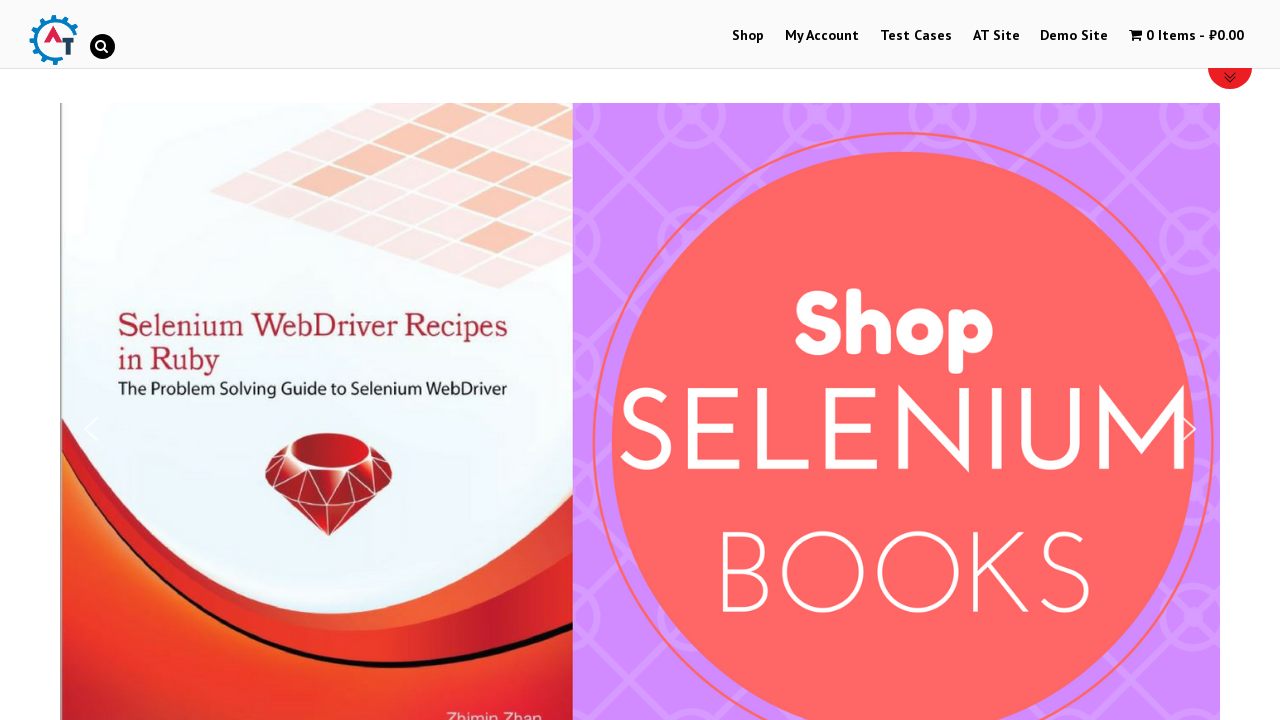

Clicked on Shop menu button at (748, 36) on xpath=//a[text()='Shop']
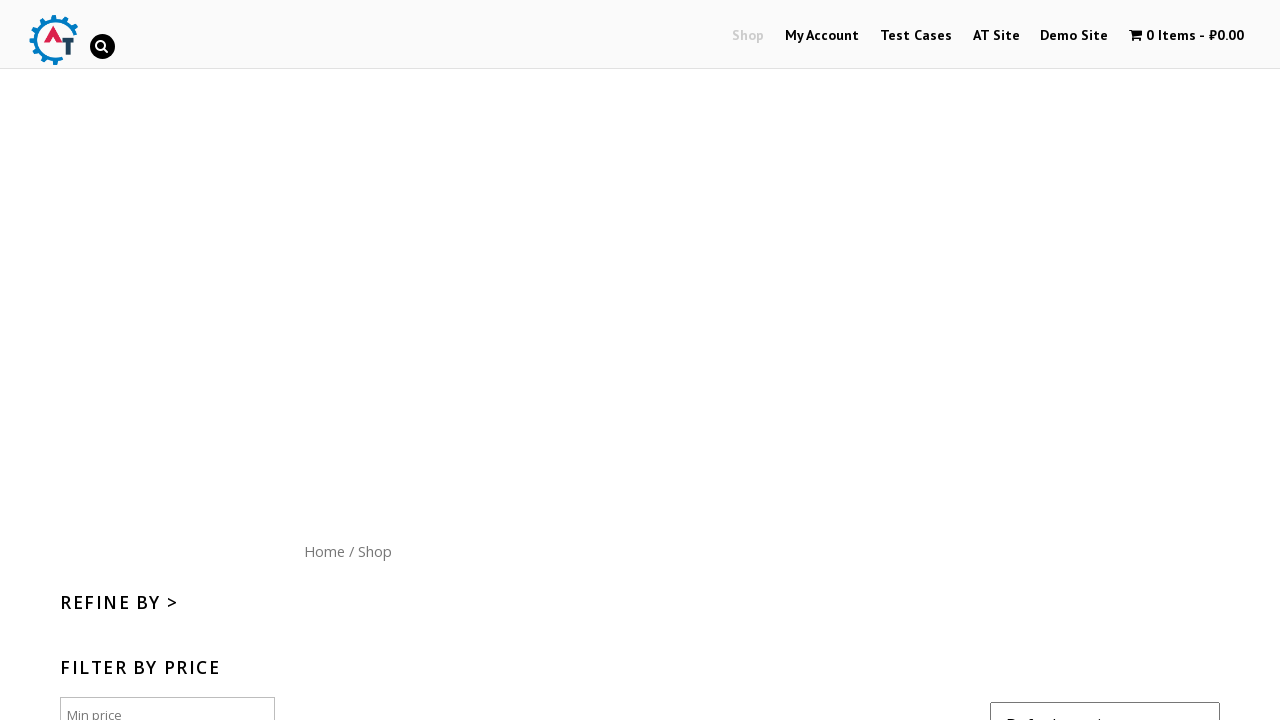

Clicked on Home menu button at (324, 551) on xpath=//a[text()='Home']
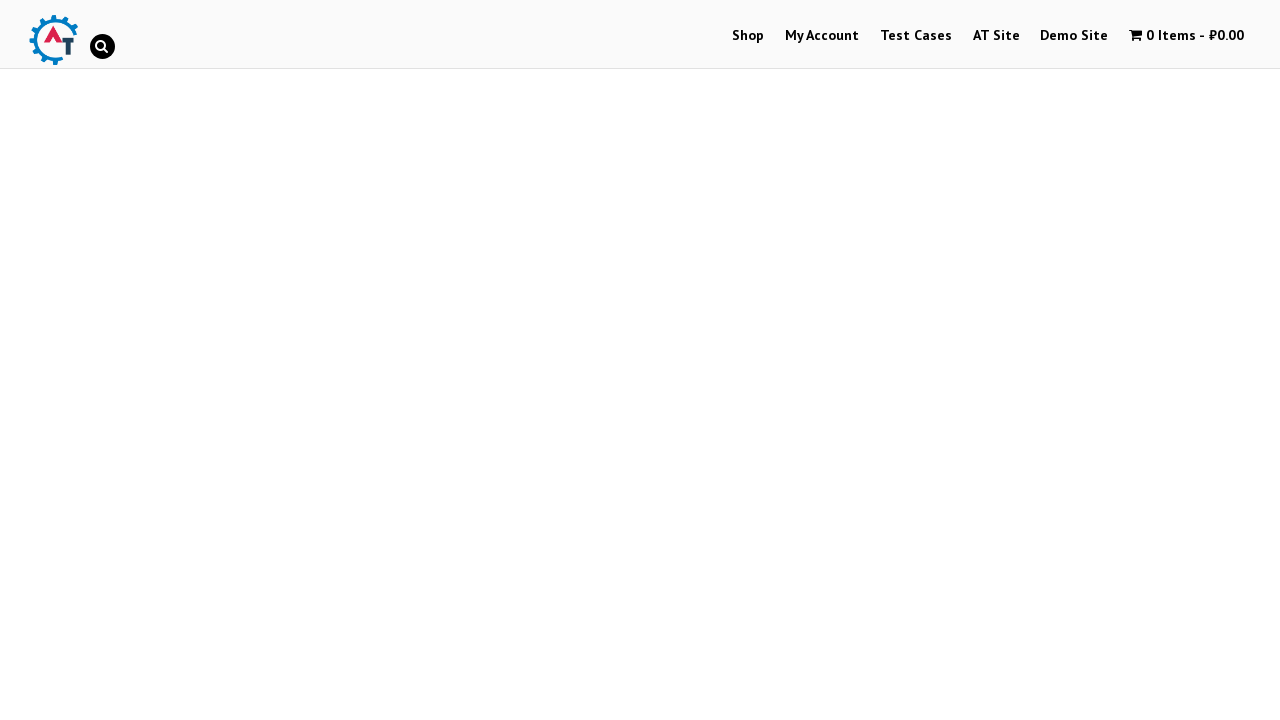

Located slider elements on the page
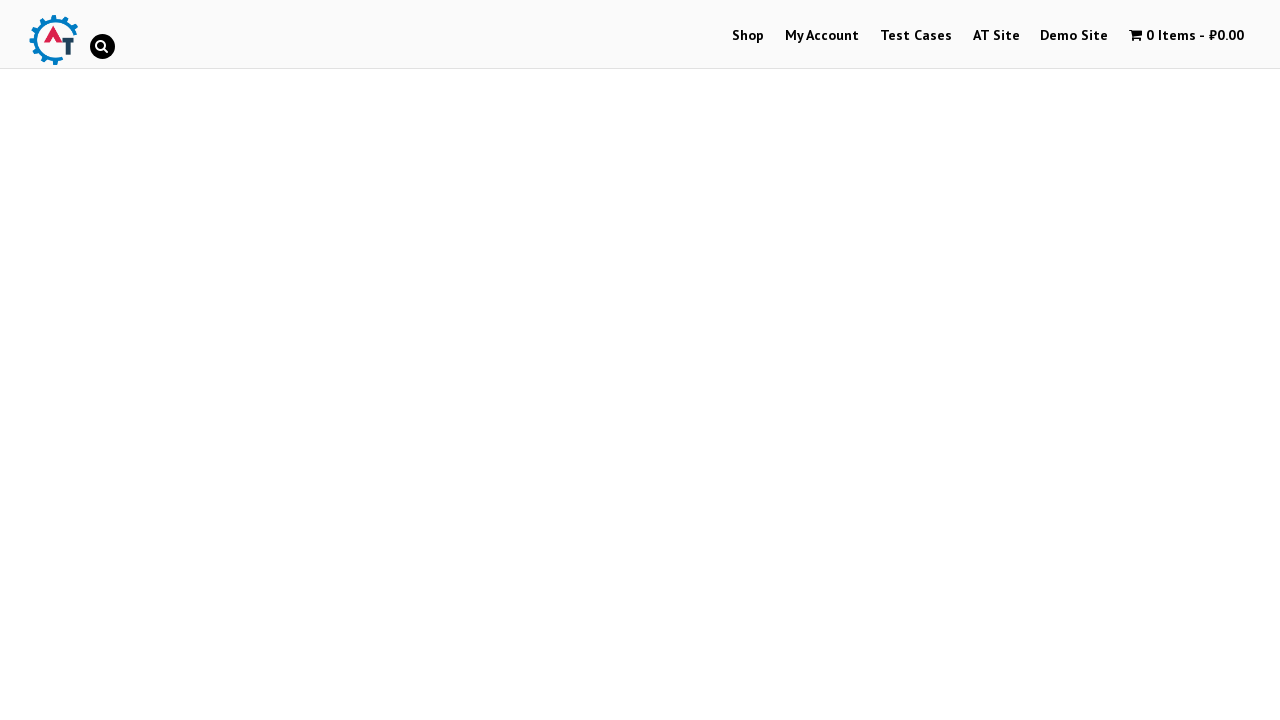

Verified that the homepage contains exactly 3 sliders
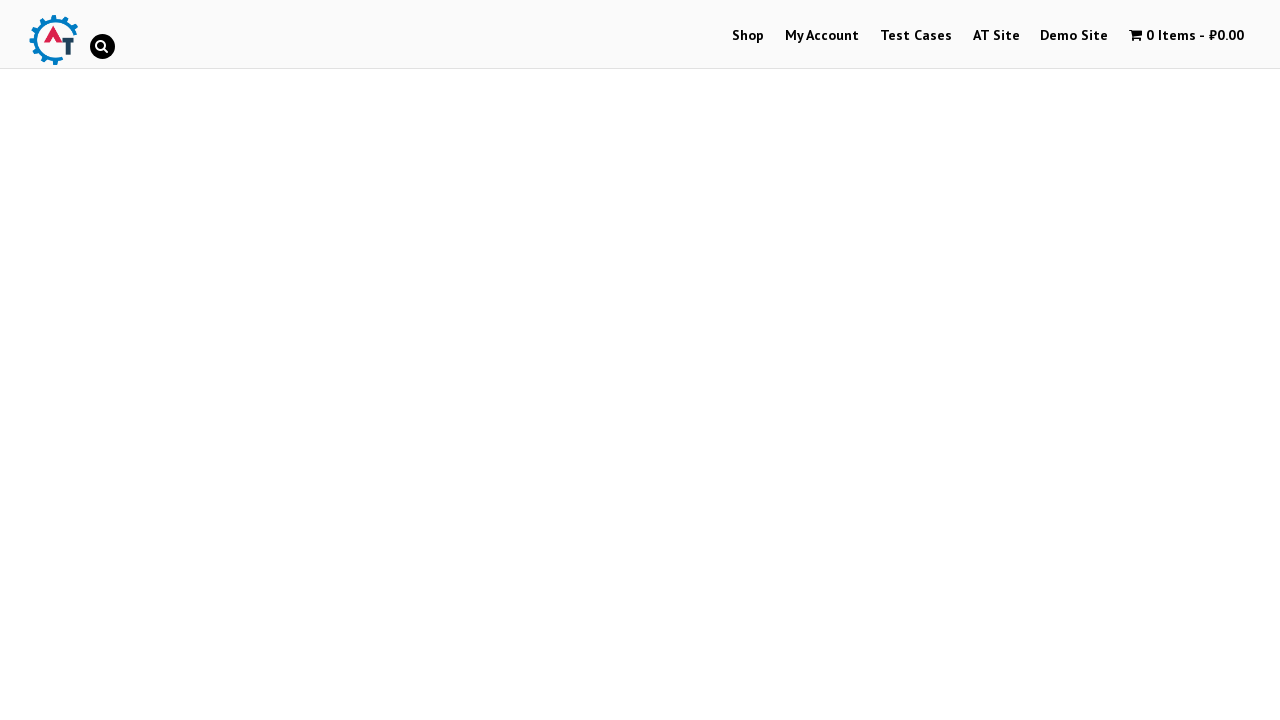

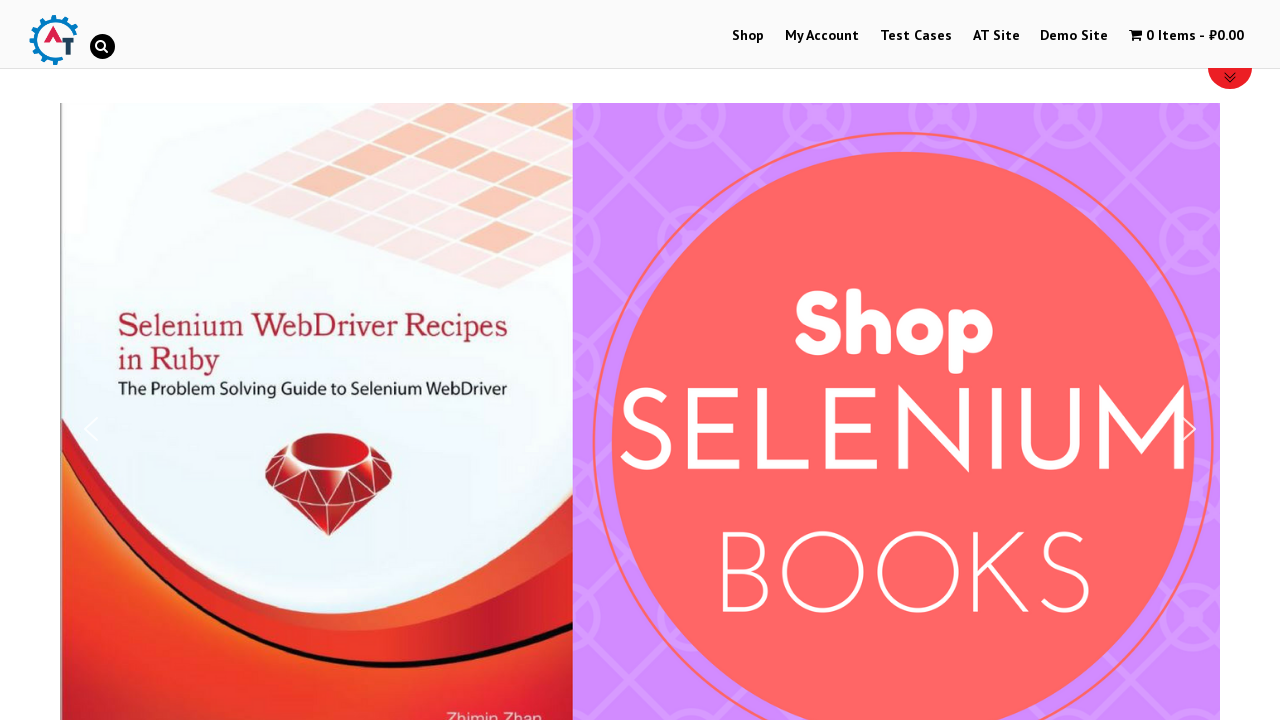